Tests calculator subtraction functionality by entering 3.5 and 1.2, selecting subtract operation, and verifying the result is 2.3

Starting URL: https://calculatorhtml.onrender.com/

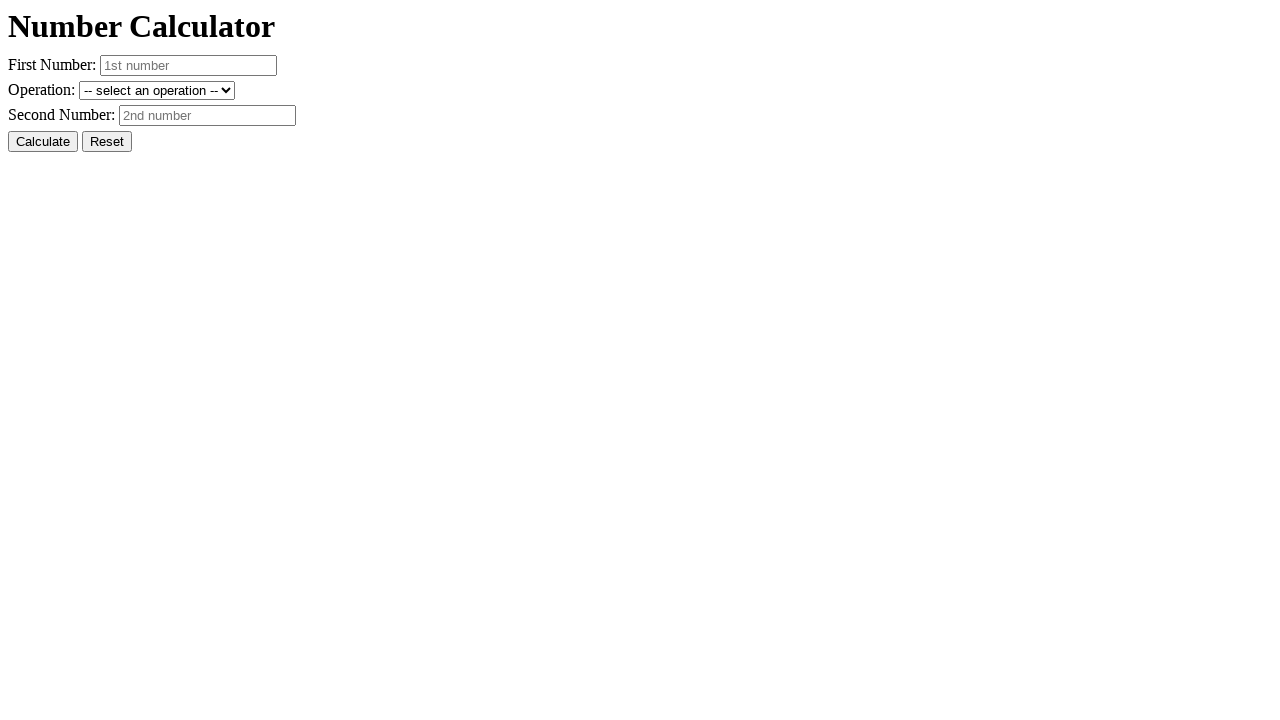

Clicked Reset button to clear previous state at (107, 142) on #resetButton
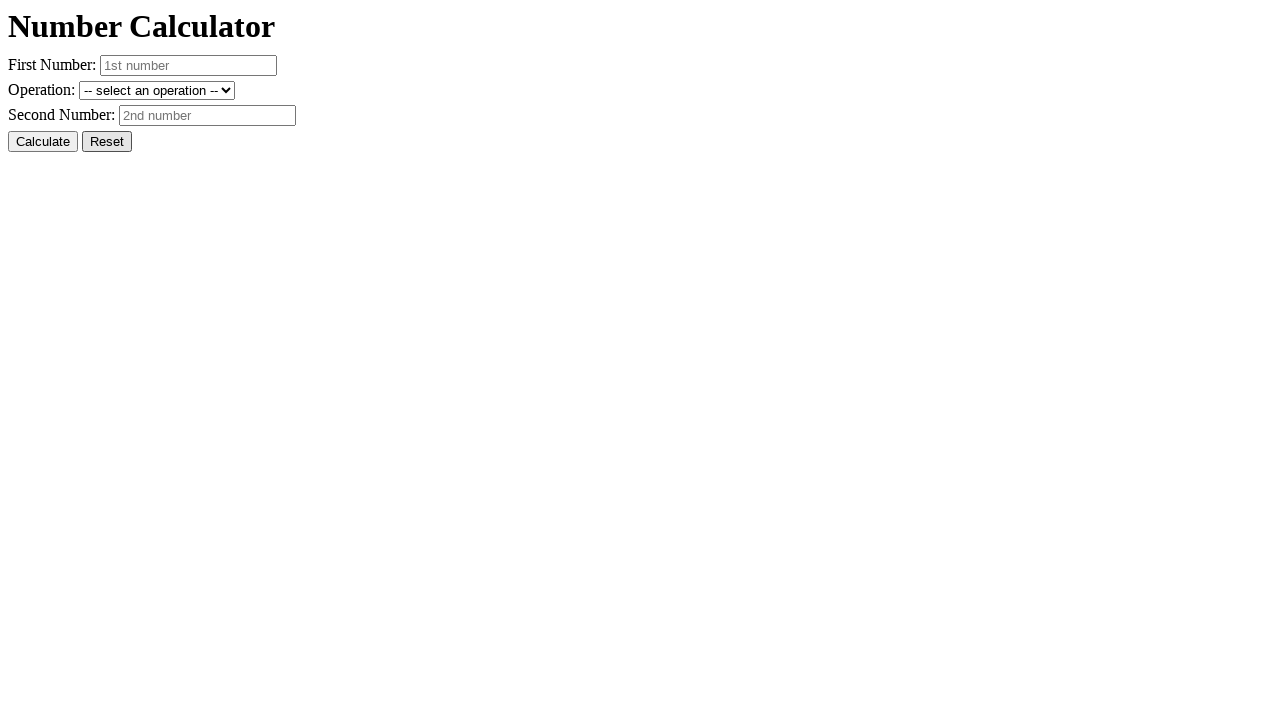

Entered first number 3.5 on #number1
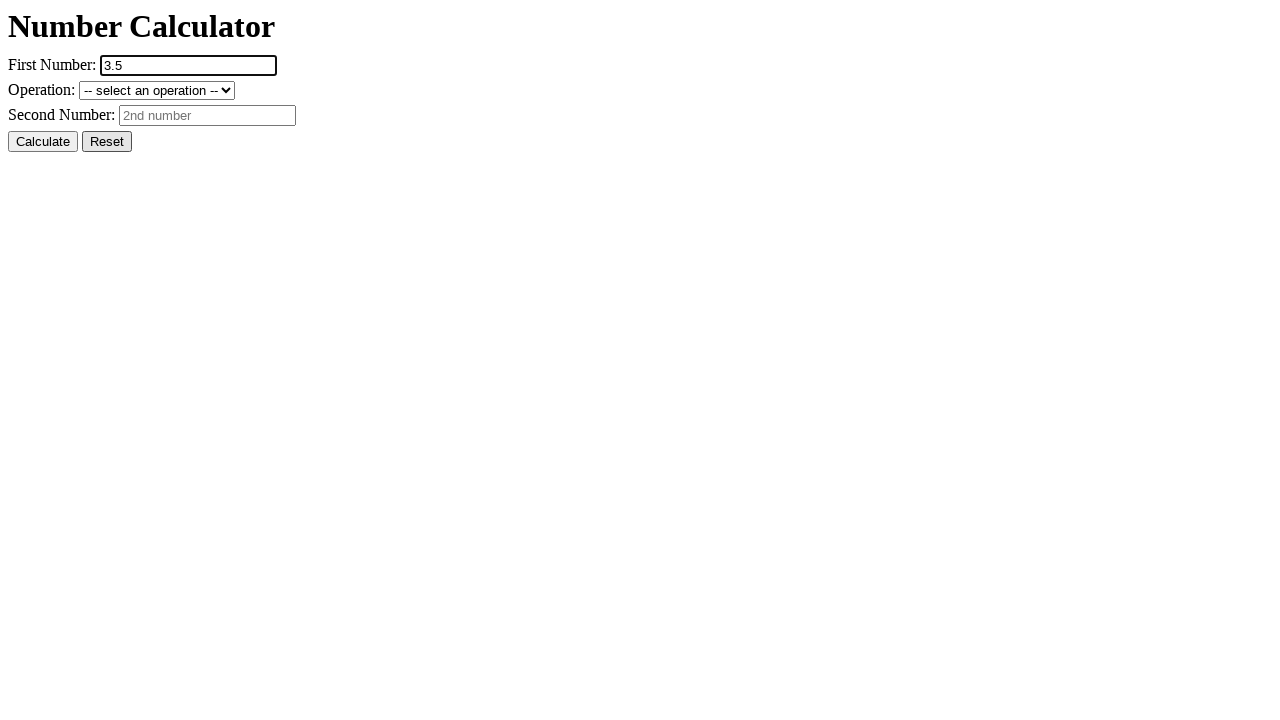

Entered second number 1.2 on #number2
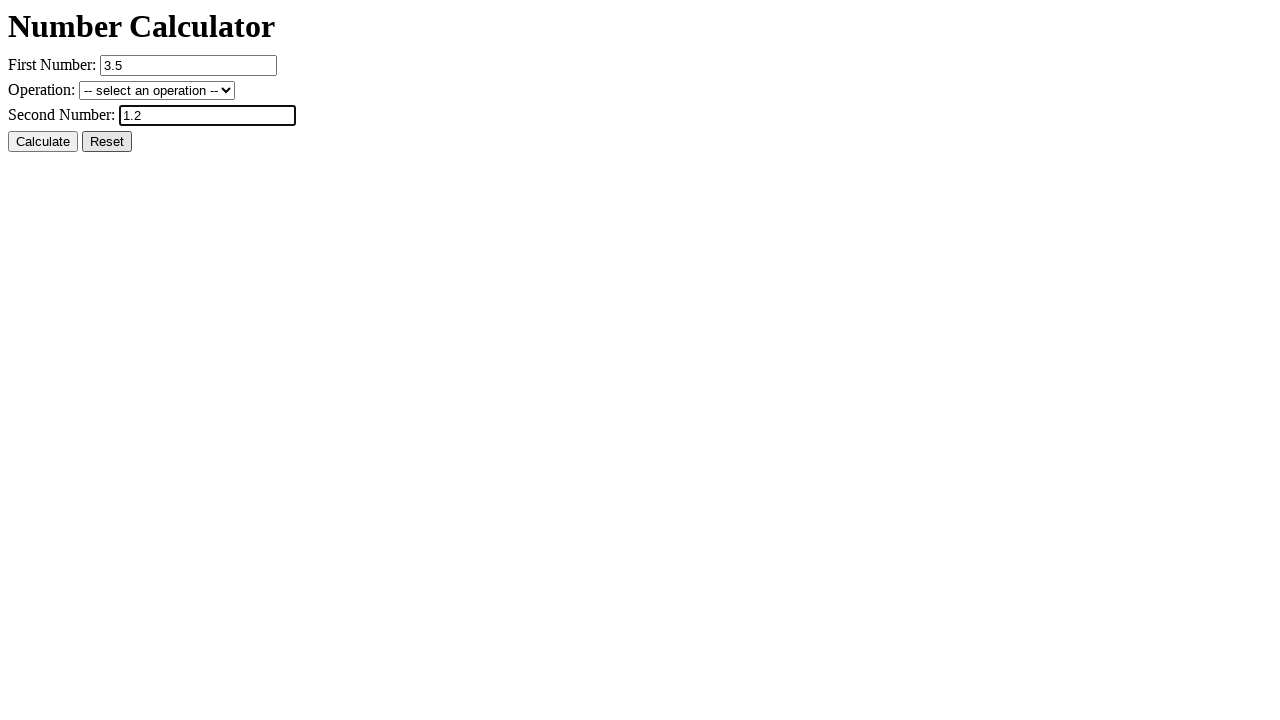

Selected subtract operation on #operation
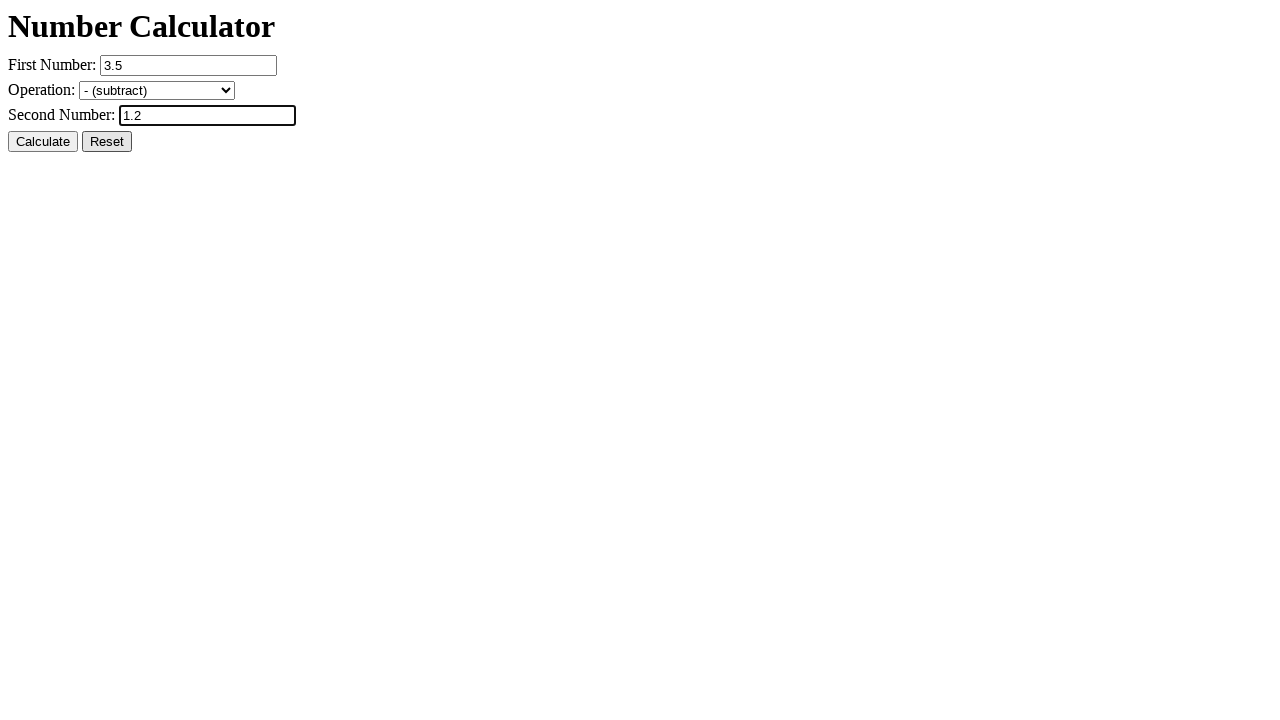

Clicked Calculate button at (43, 142) on #calcButton
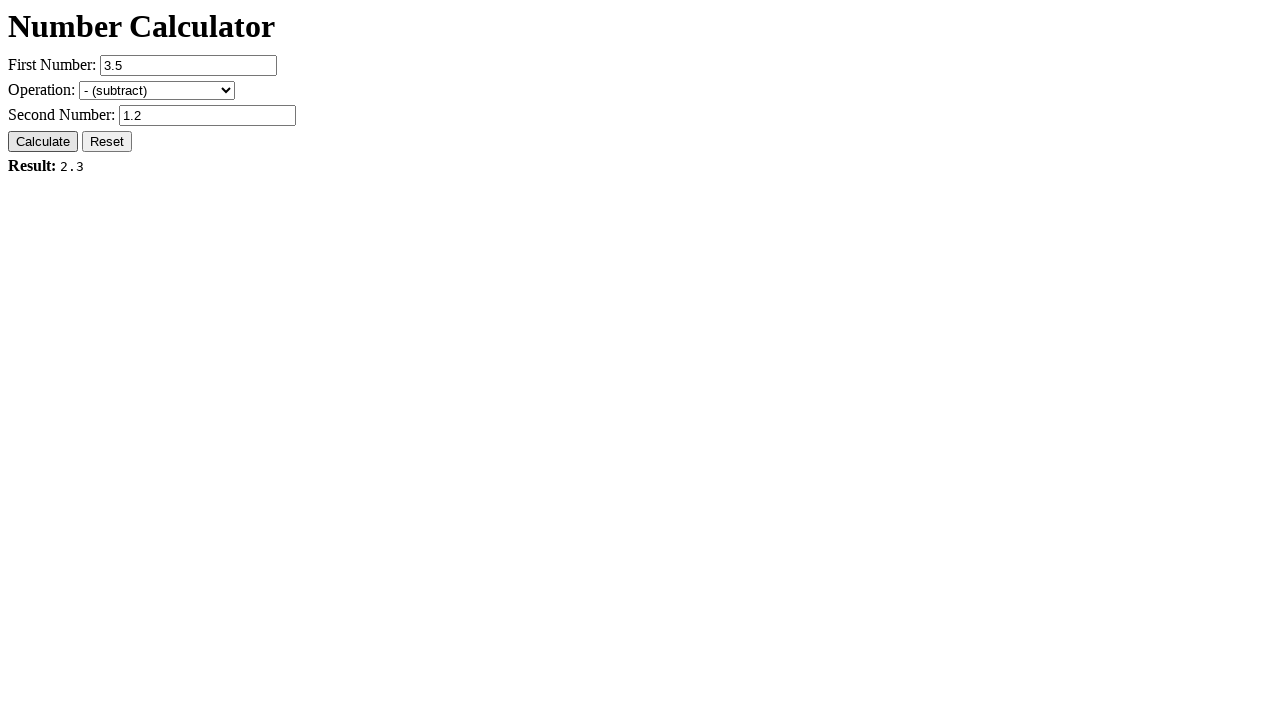

Result element loaded, displaying calculation result 2.3
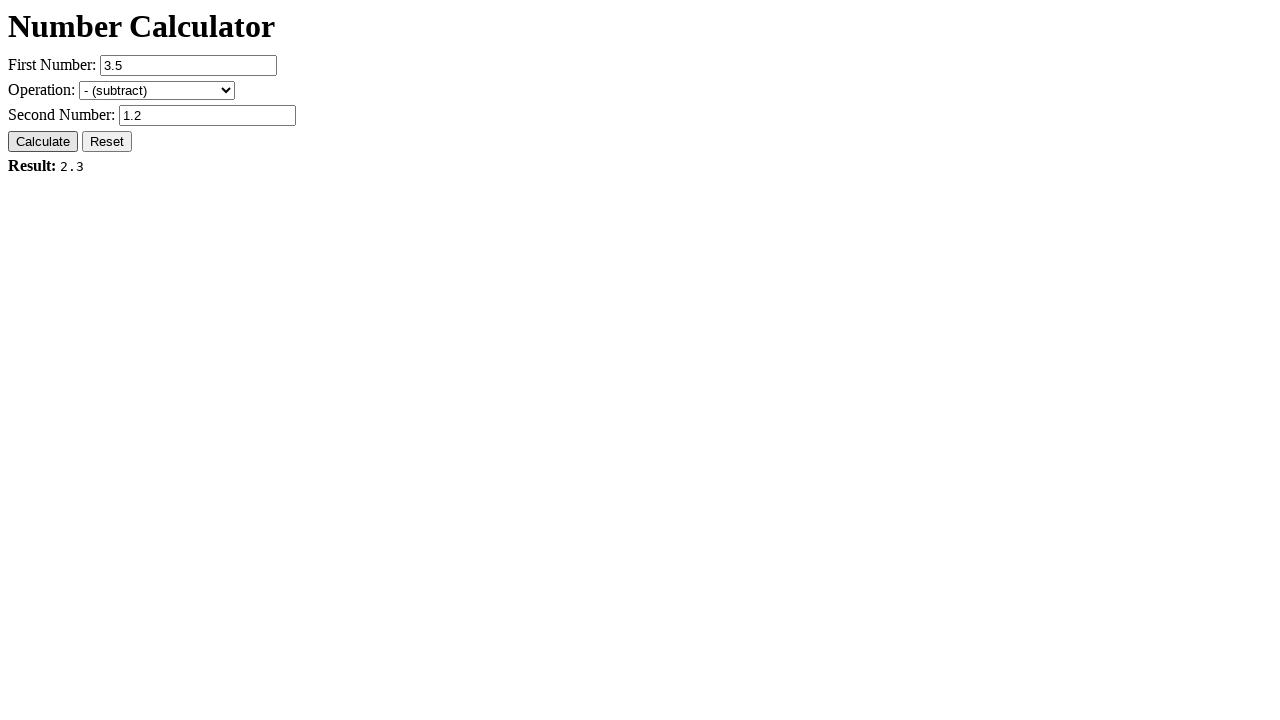

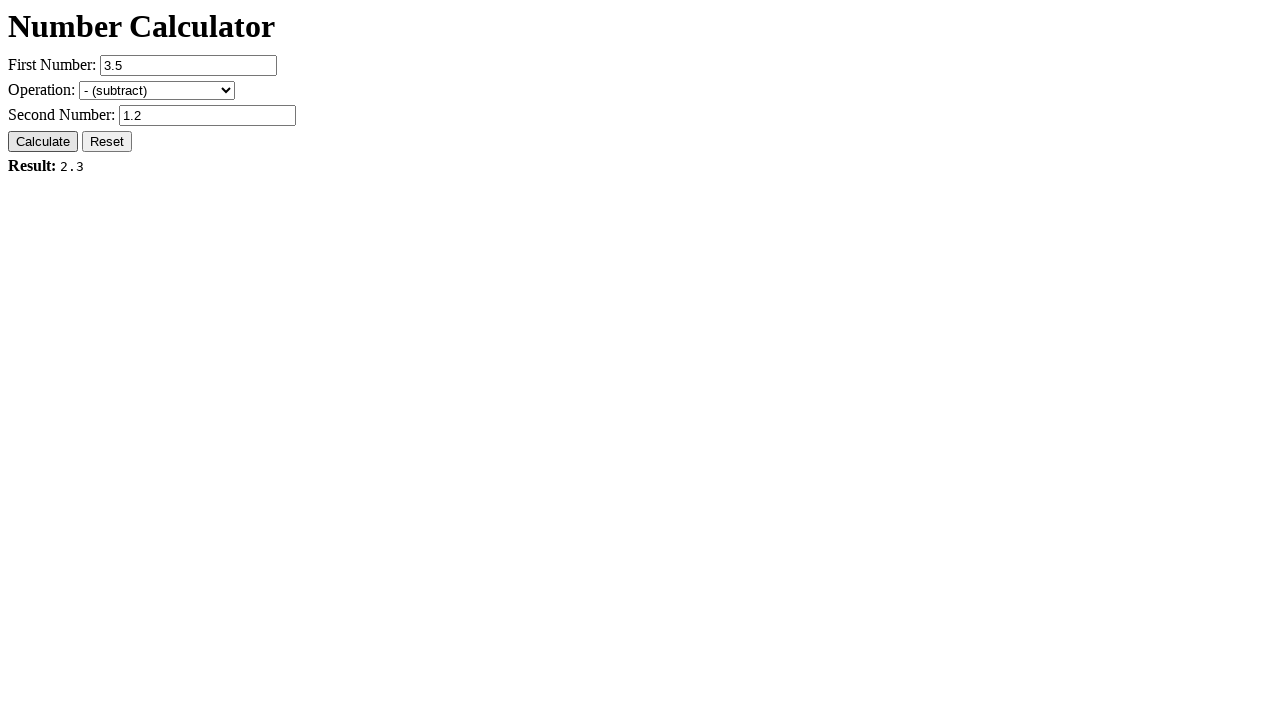